Clicks through all status code links on the page, navigating back to the main page after each click

Starting URL: https://the-internet.herokuapp.com/status_codes

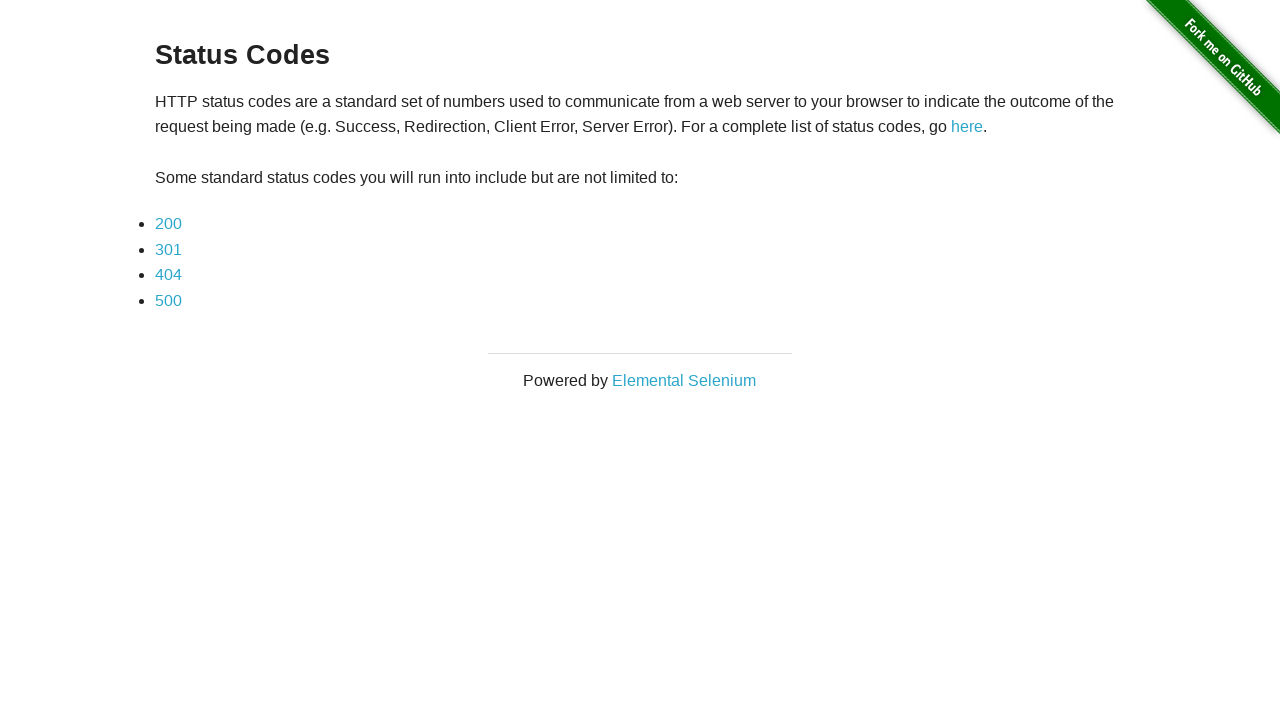

Located all status code links on the page
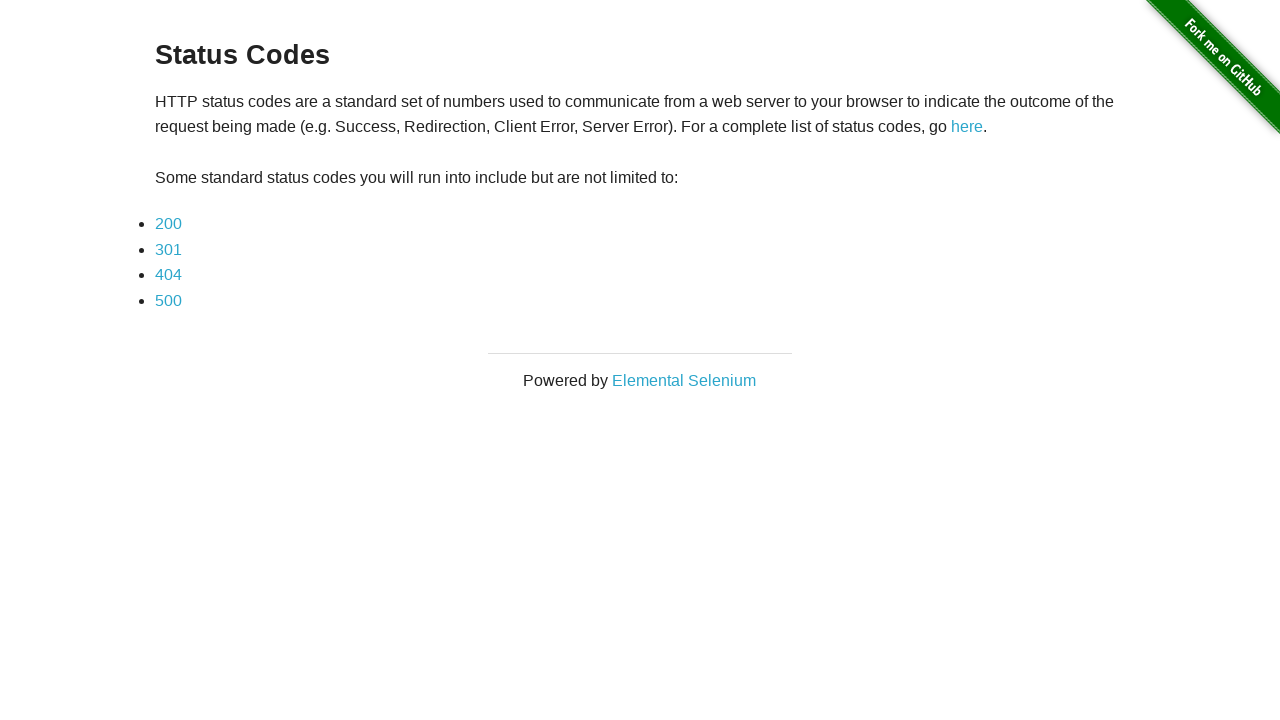

Clicked status code link #1 at (168, 224) on a[href*="status_code"] >> nth=0
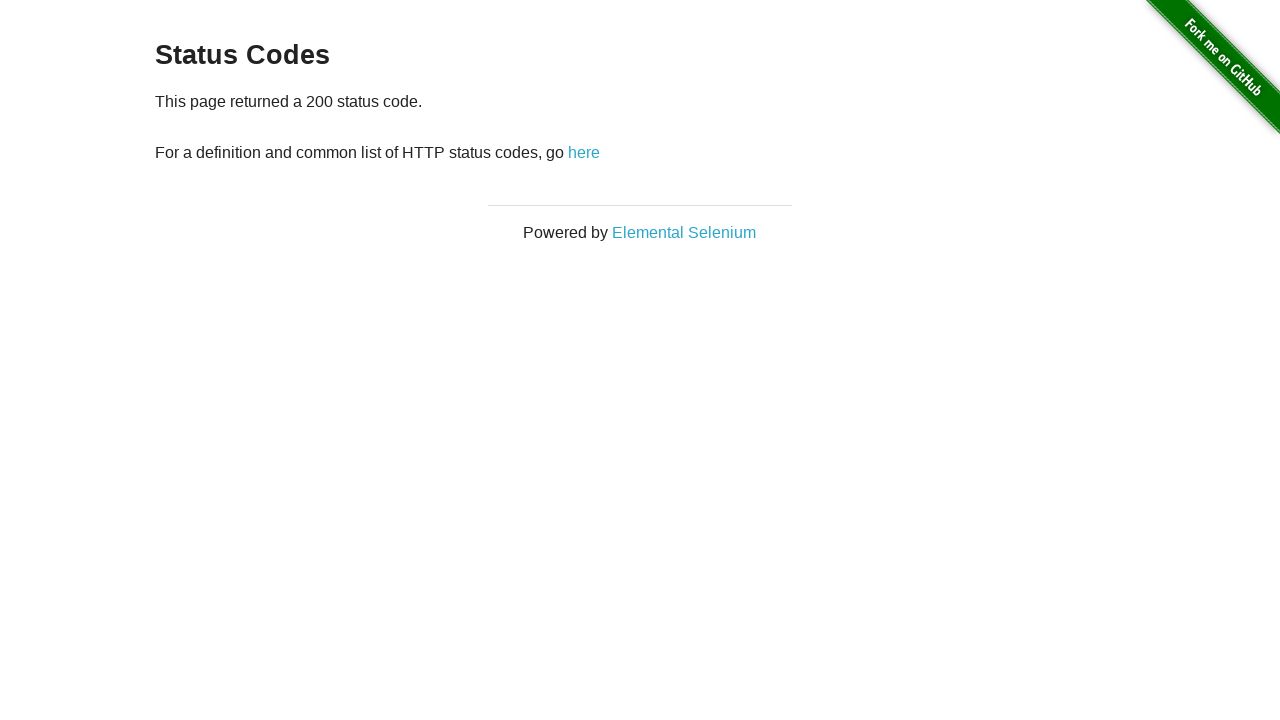

Navigated back to main status codes page after link #1
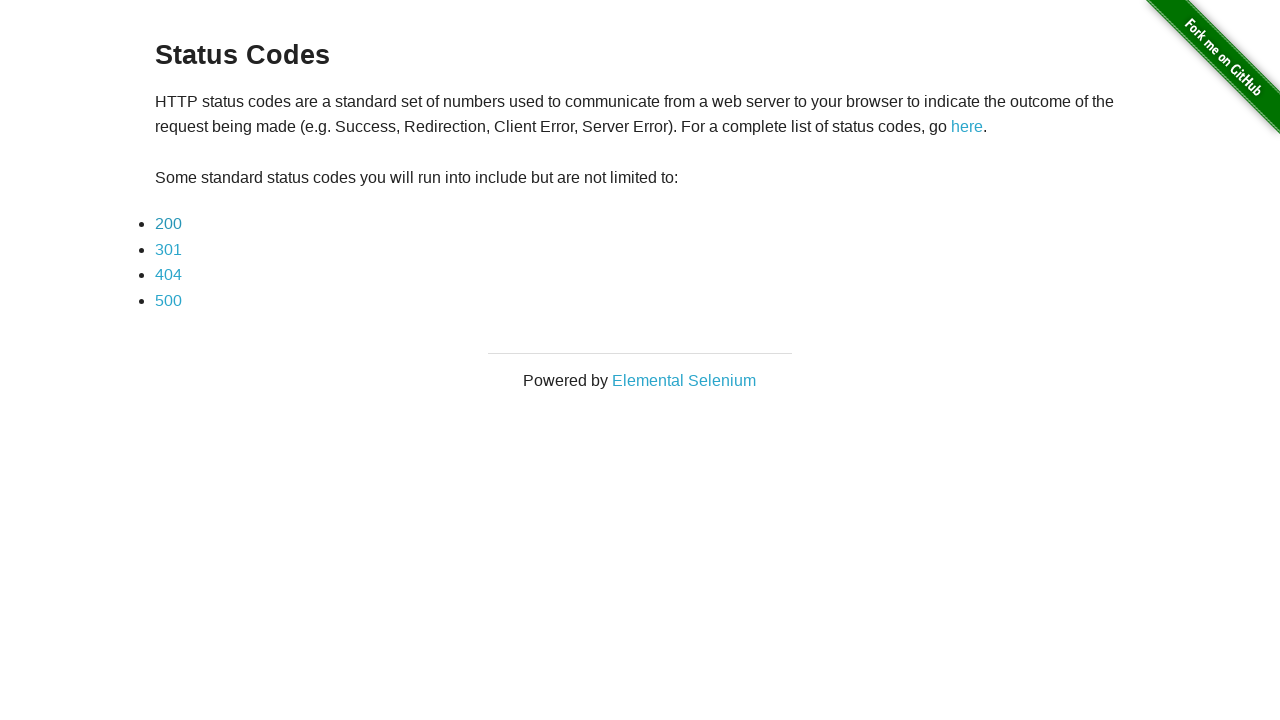

Clicked status code link #2 at (168, 249) on a[href*="status_code"] >> nth=1
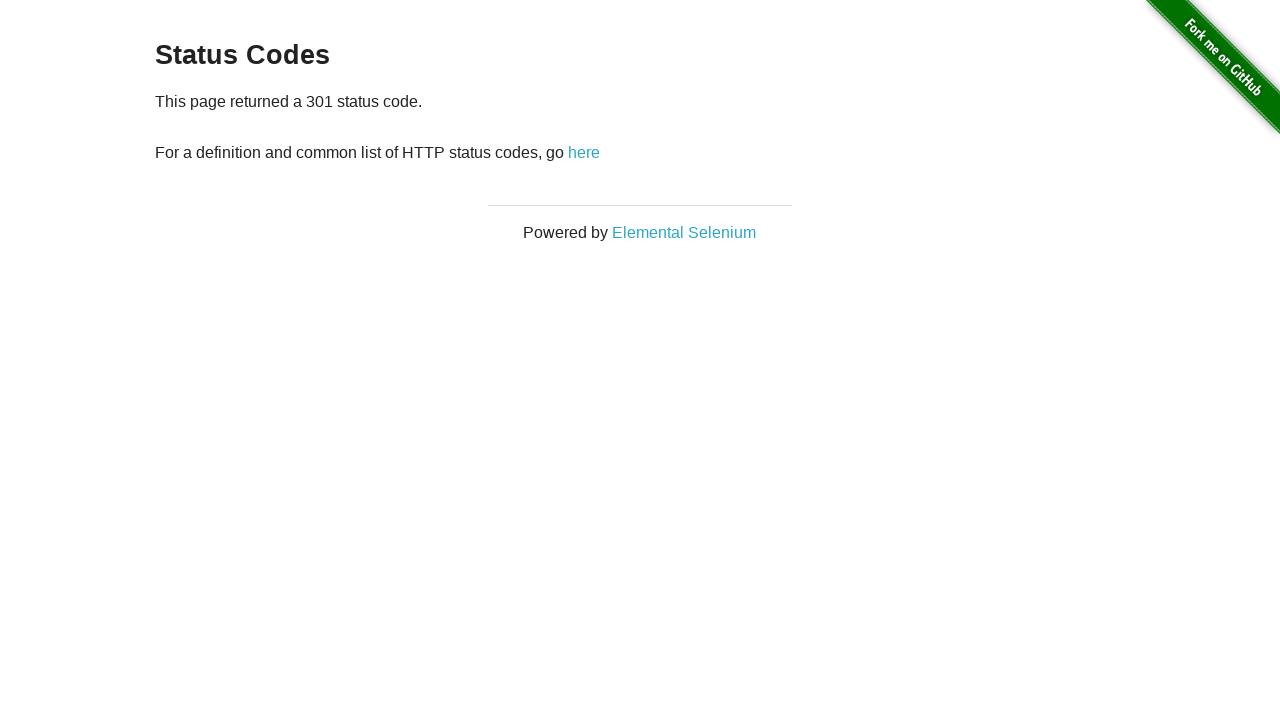

Navigated back to main status codes page after link #2
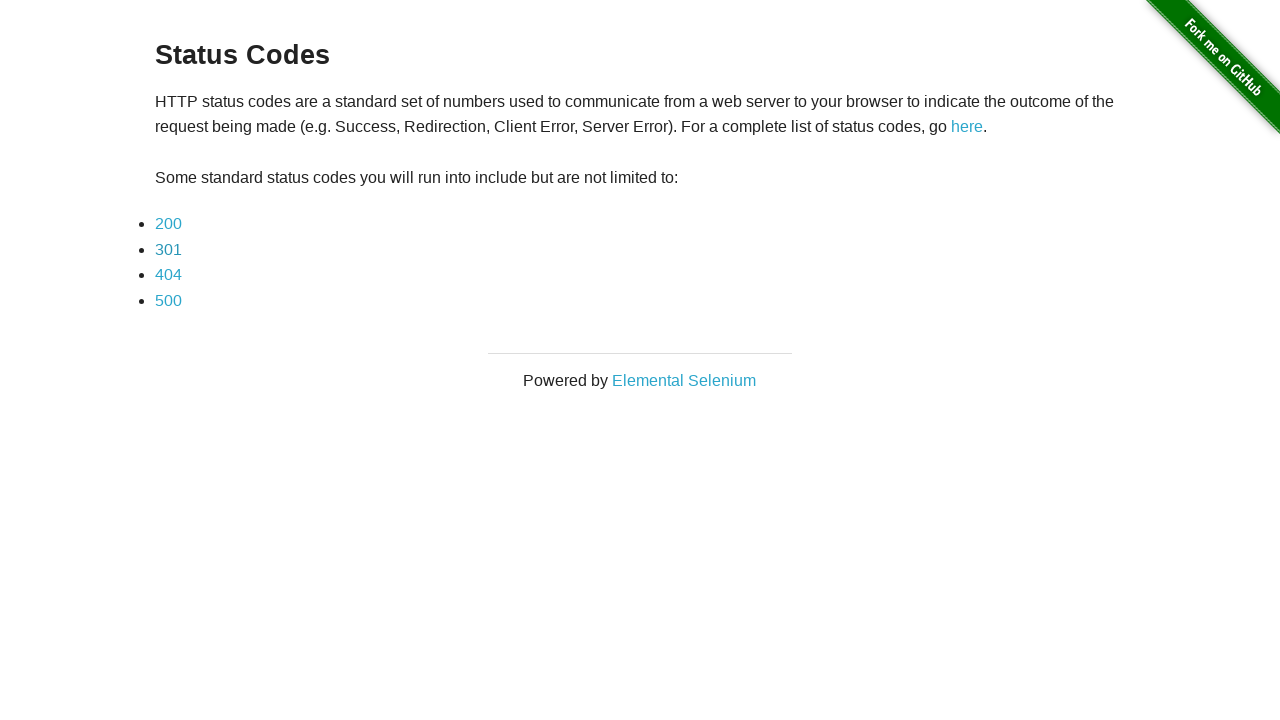

Clicked status code link #3 at (168, 275) on a[href*="status_code"] >> nth=2
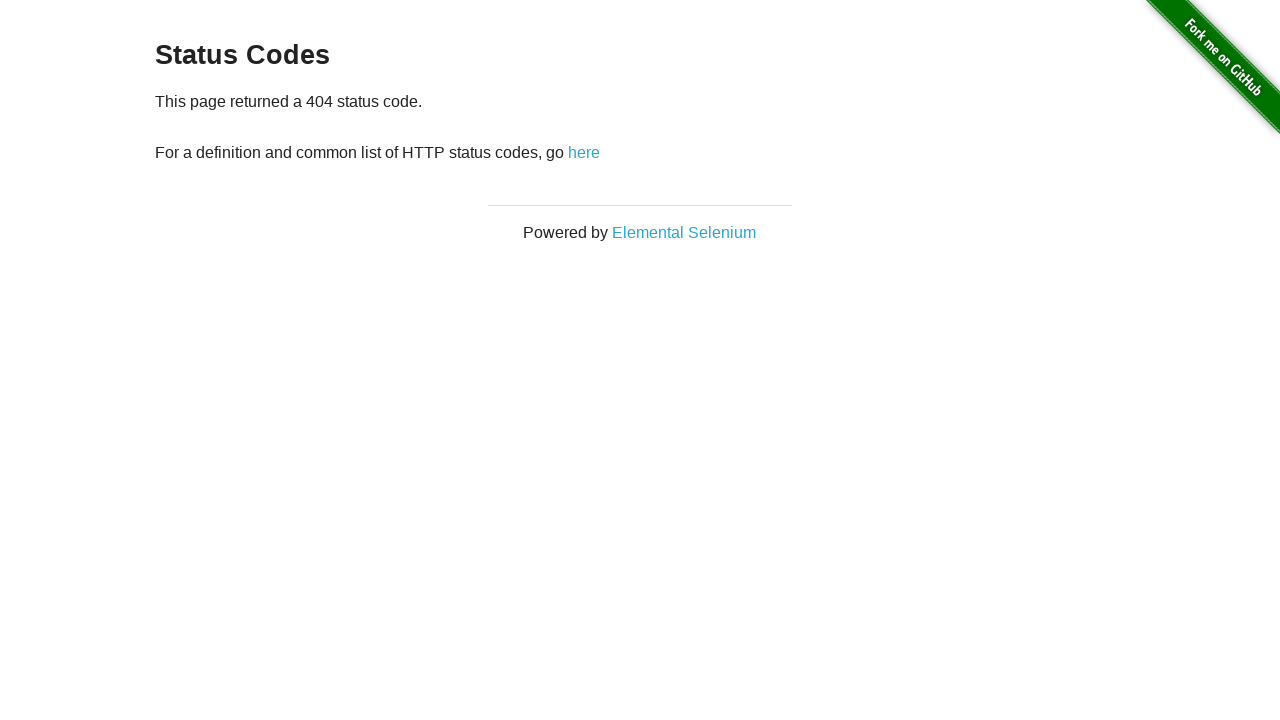

Navigated back to main status codes page after link #3
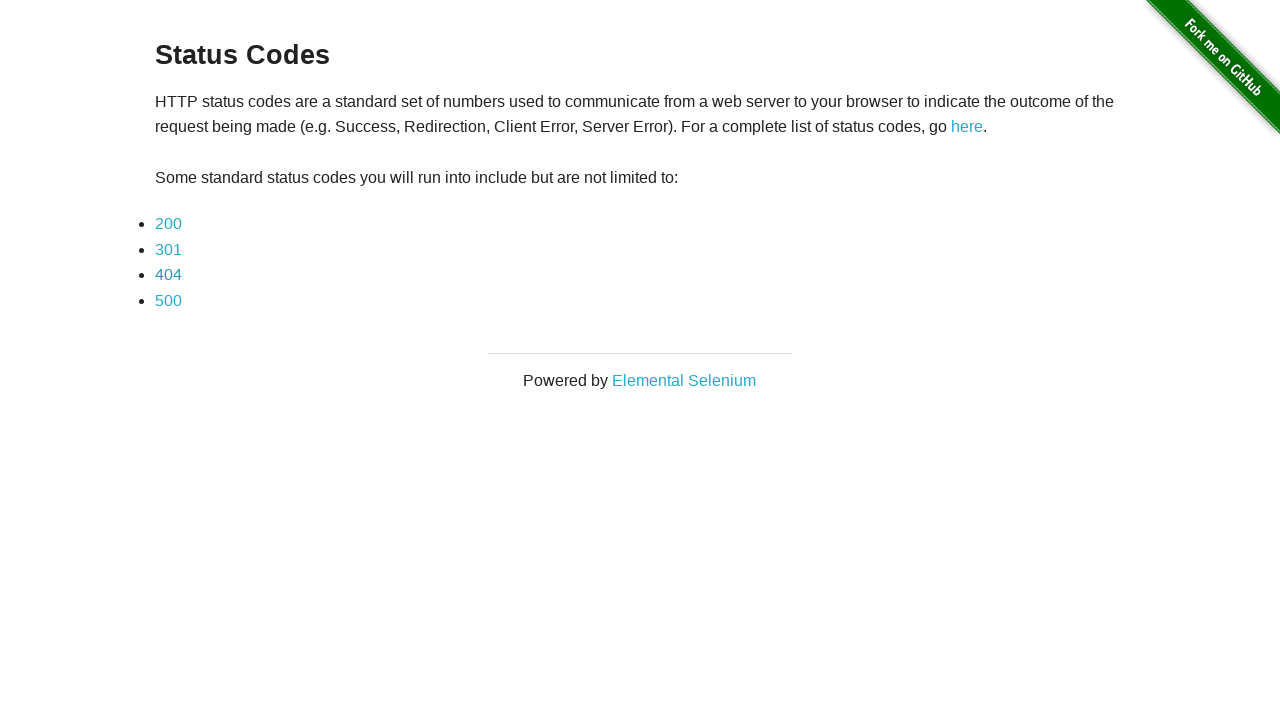

Clicked status code link #4 at (168, 300) on a[href*="status_code"] >> nth=3
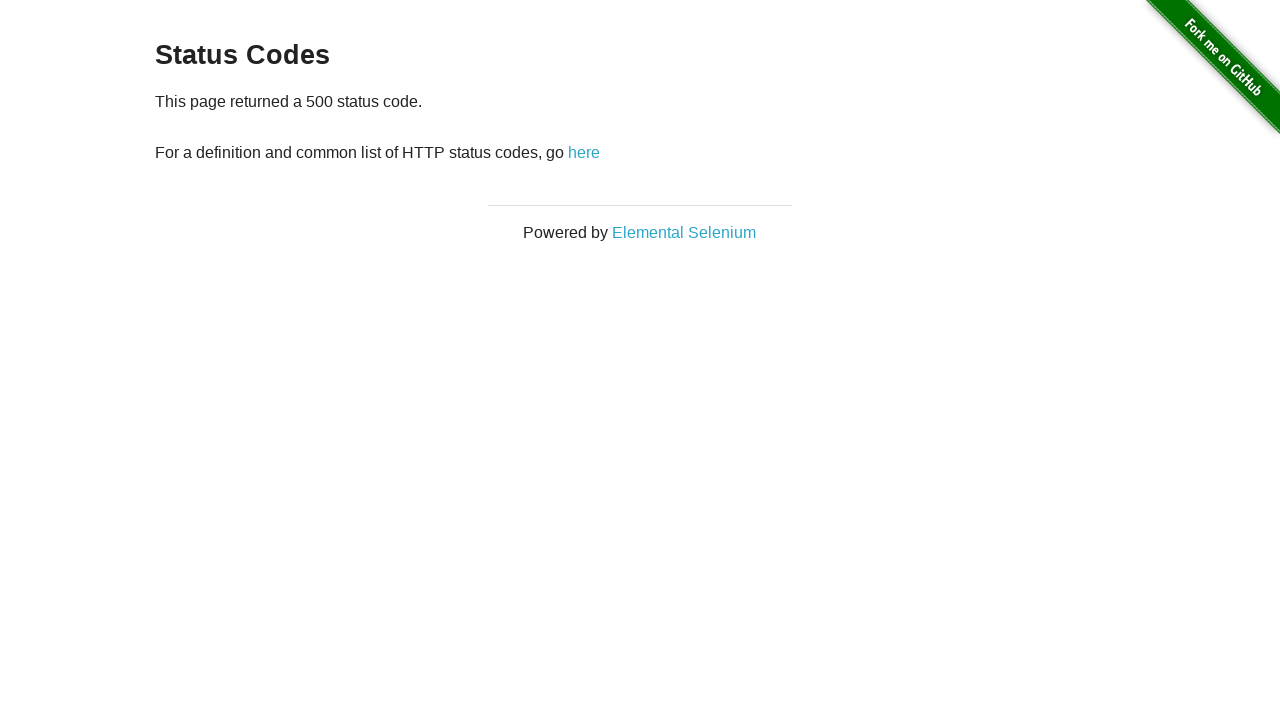

Navigated back to main status codes page after link #4
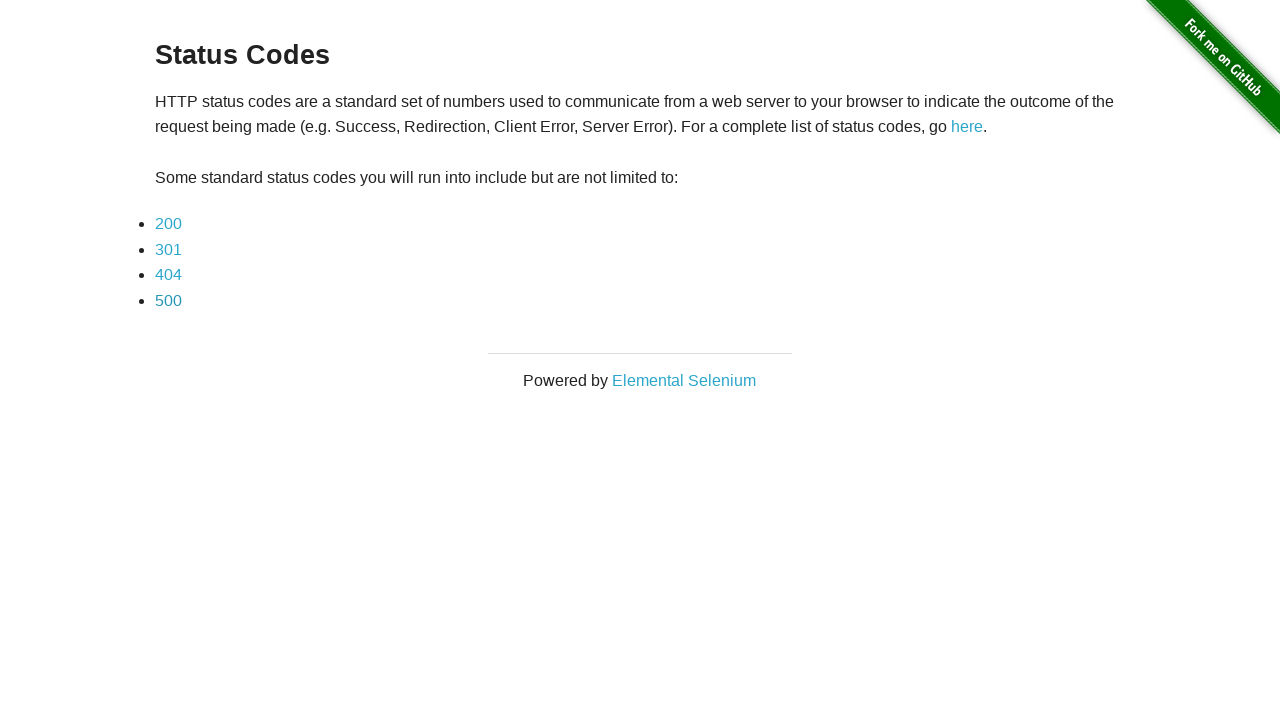

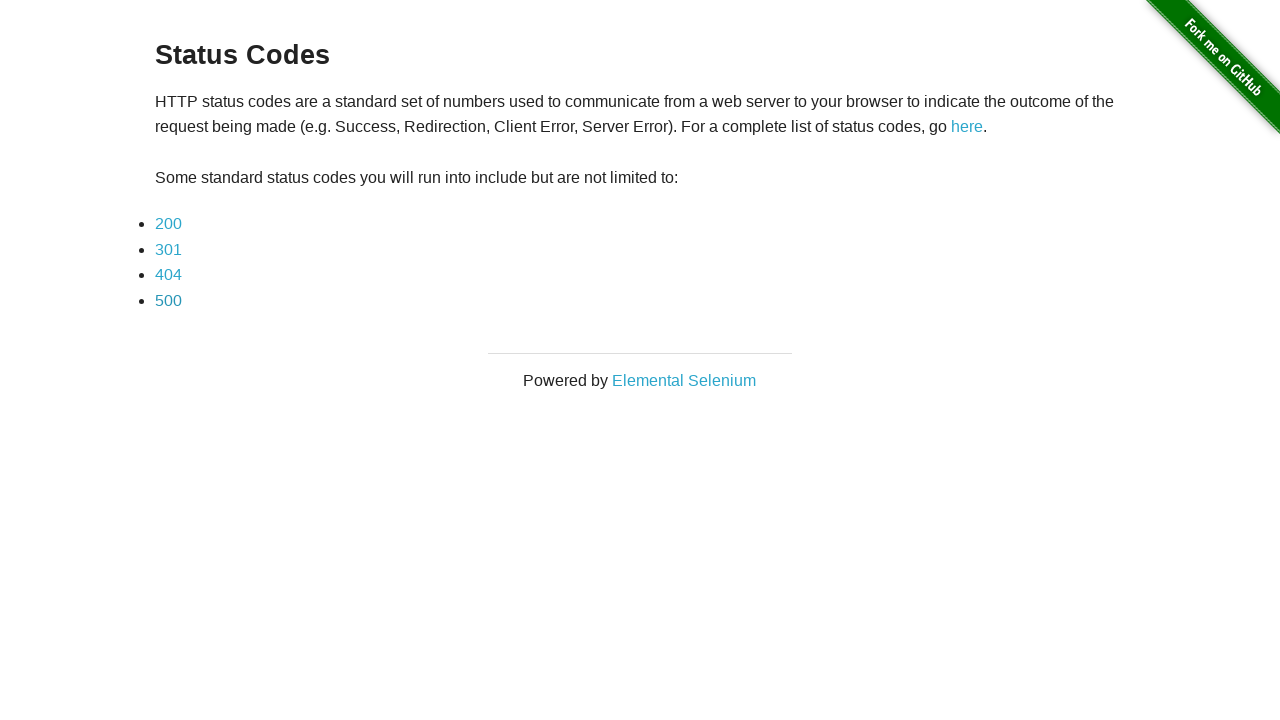